Tests JavaScript alert handling on the omayo test page by clicking alert, prompt, and confirm buttons and interacting with each dialog type

Starting URL: https://omayo.blogspot.com/

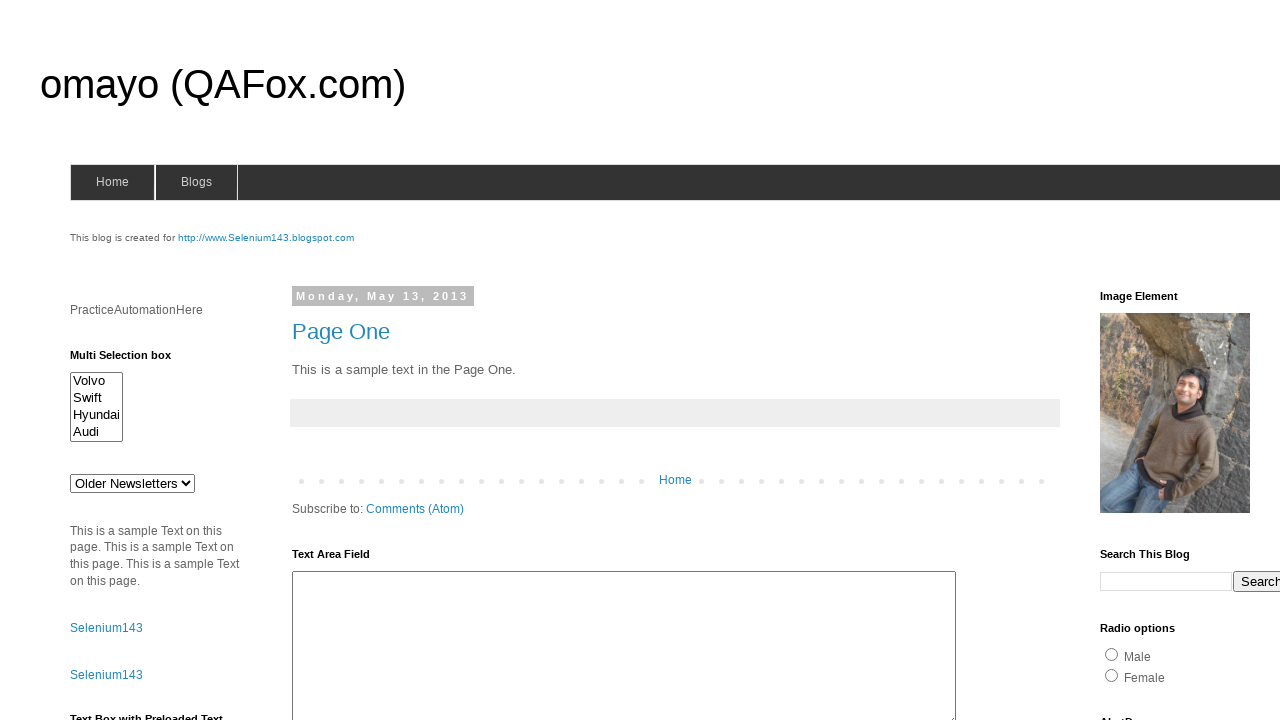

Clicked the simple alert button at (1154, 361) on #alert1
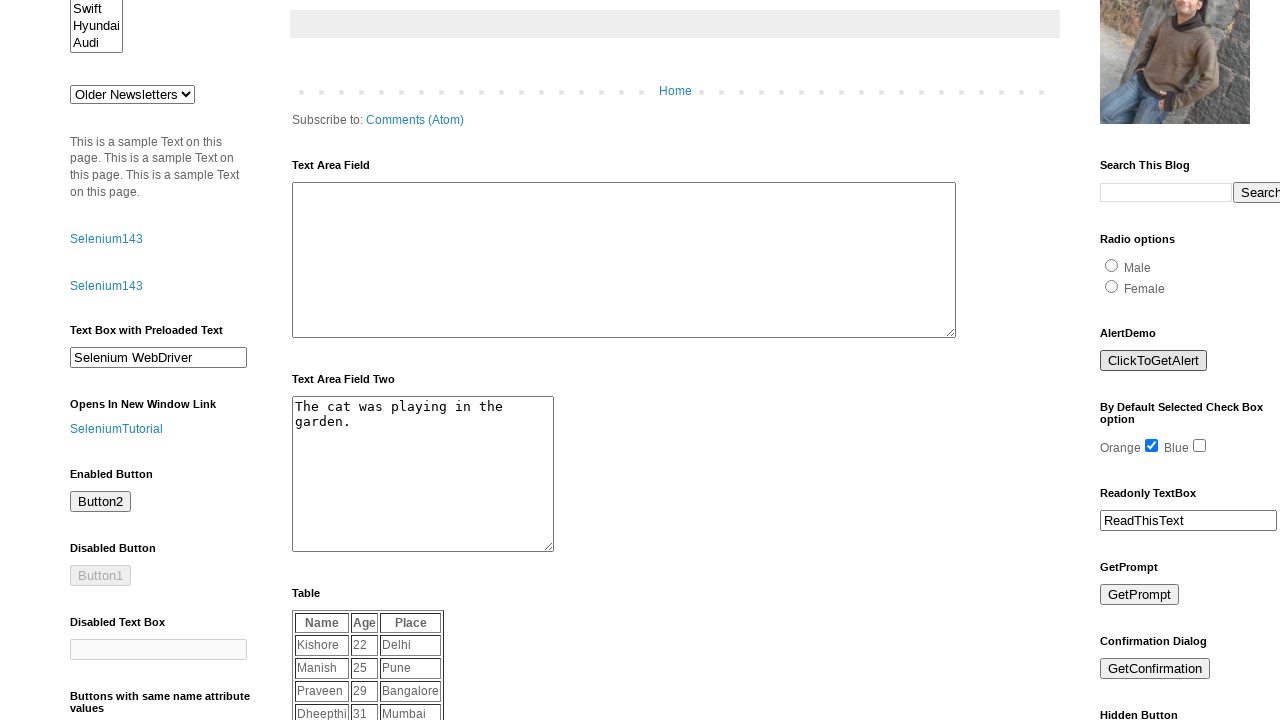

Set up dialog handler to accept alerts
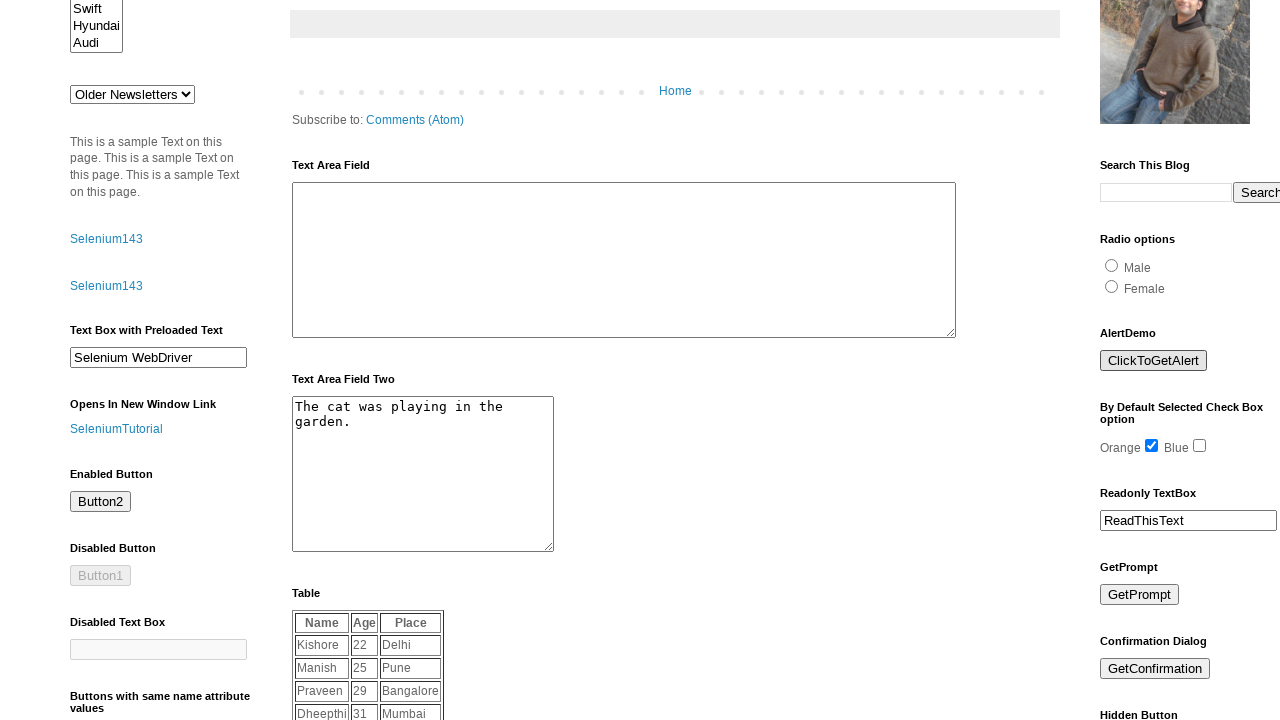

Clicked alert button and accepted the alert dialog at (1154, 361) on #alert1
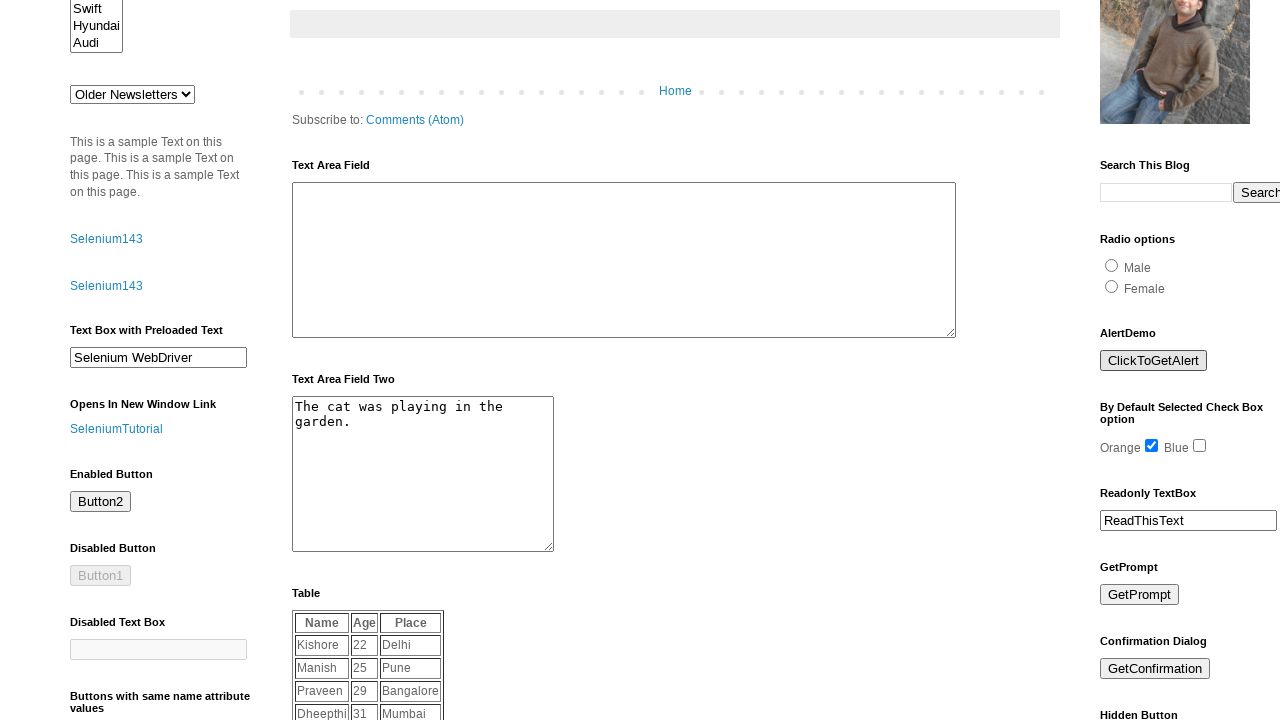

Clicked the prompt button at (1140, 595) on #prompt
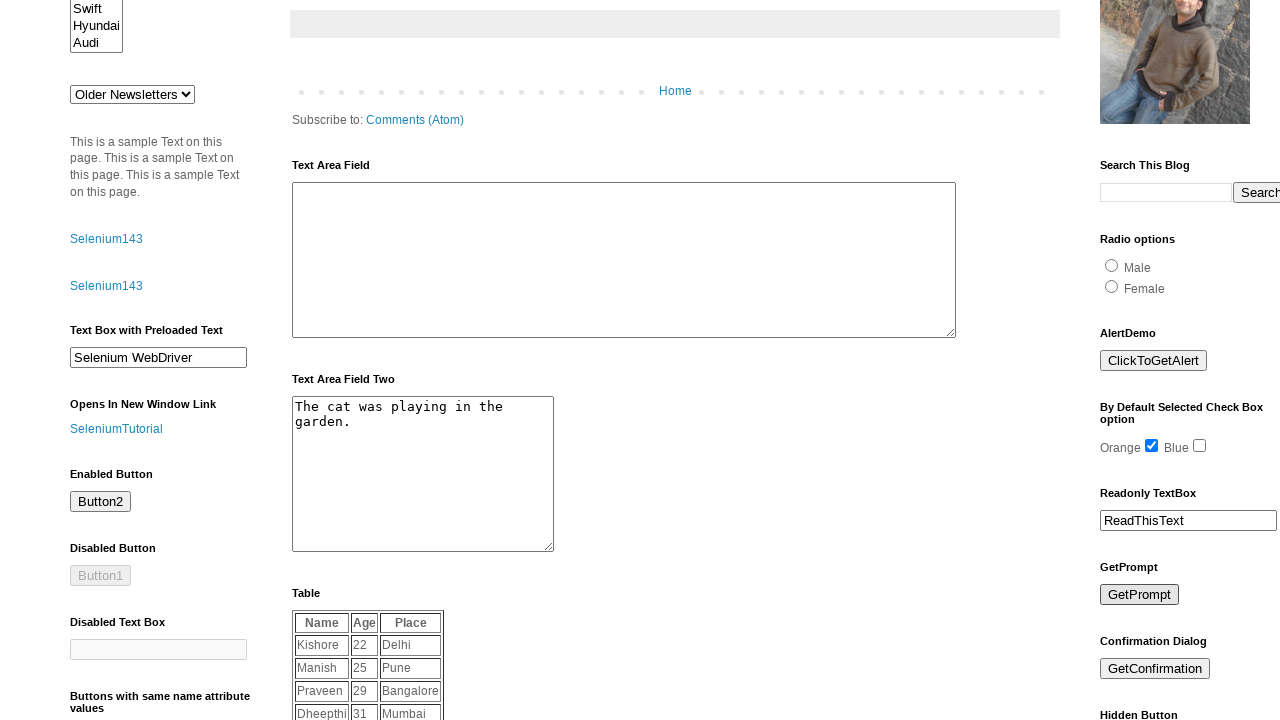

Set up dialog handler for prompt with text 'laks'
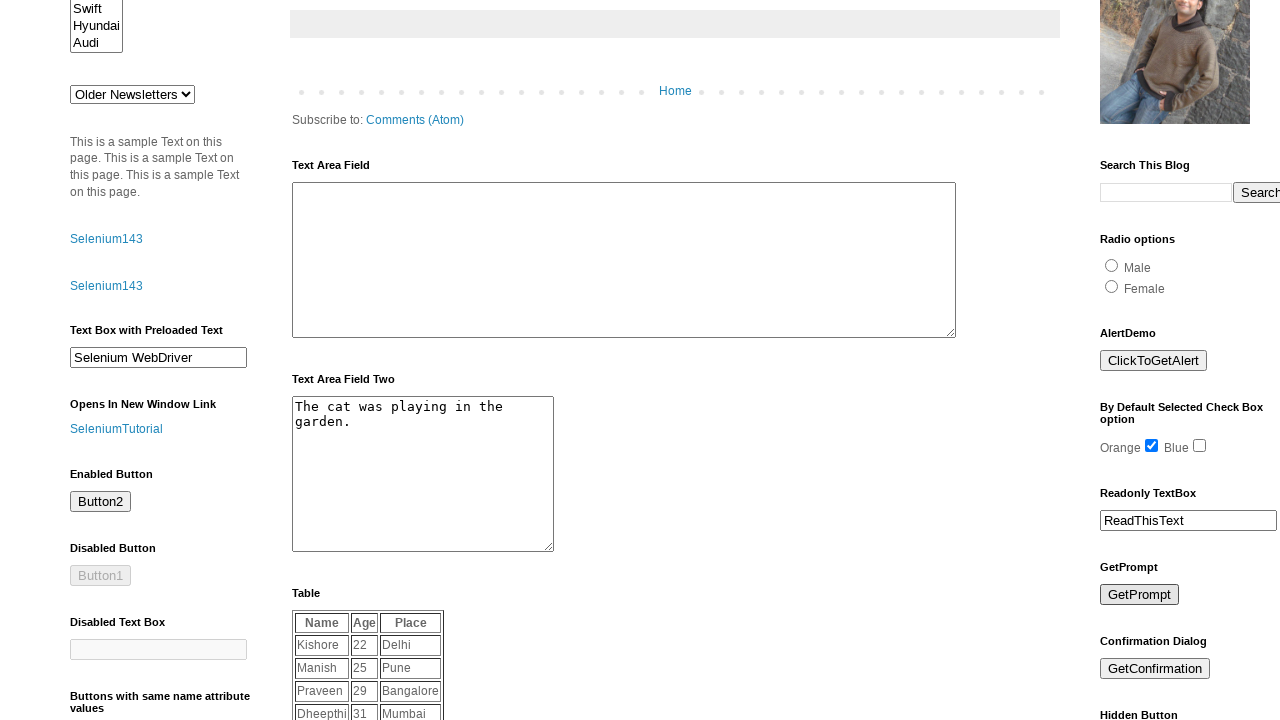

Clicked prompt button and submitted prompt dialog with 'laks' at (1140, 595) on #prompt
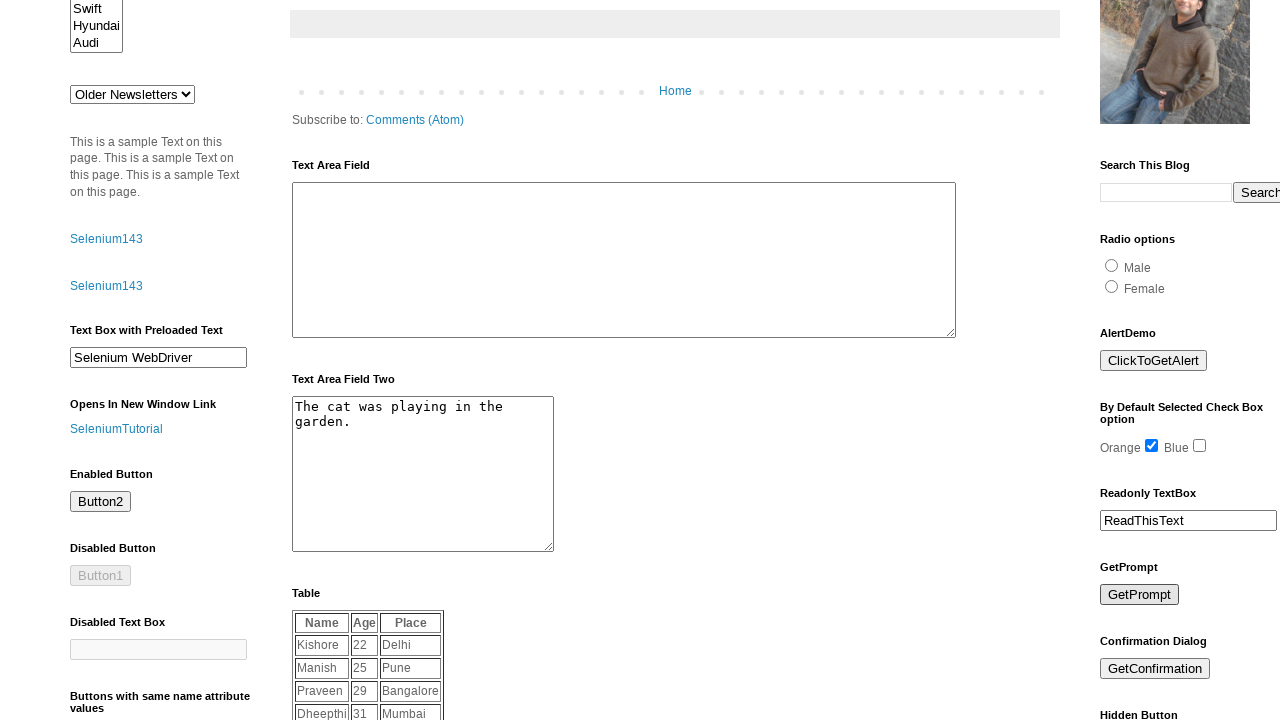

Set up dialog handler to accept confirm dialogs
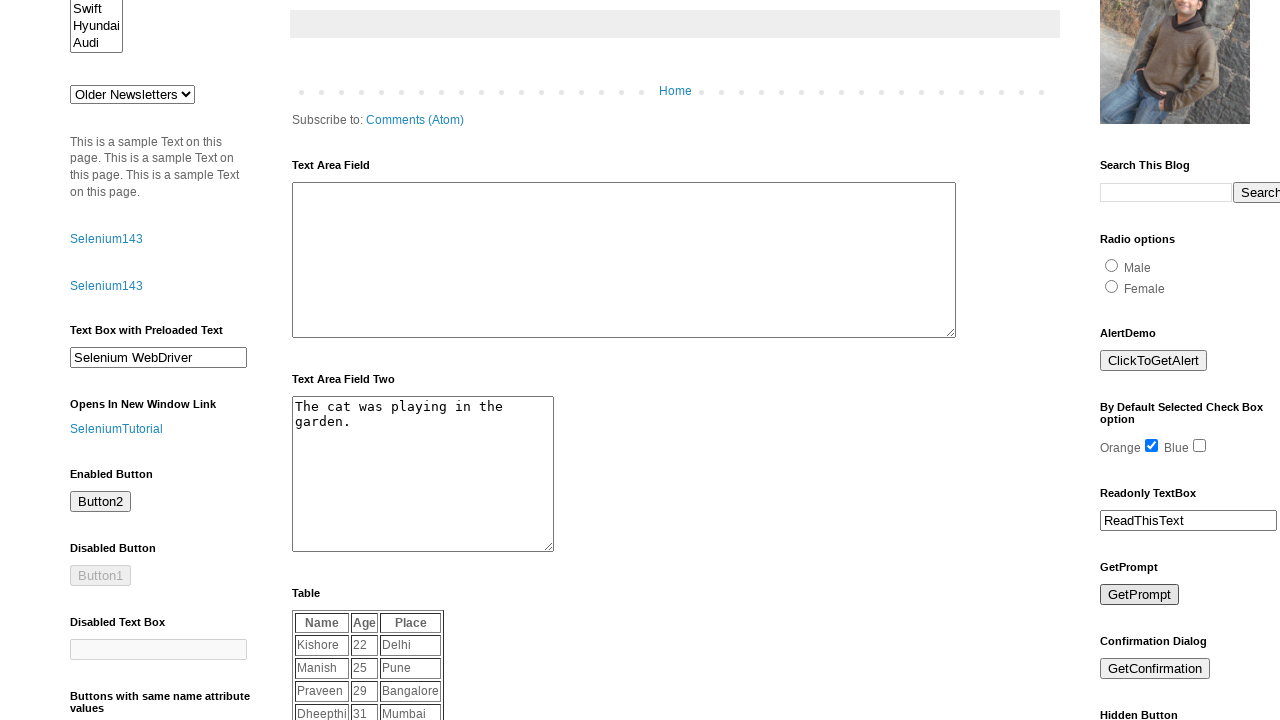

Clicked confirm button and accepted the confirm dialog at (1155, 669) on #confirm
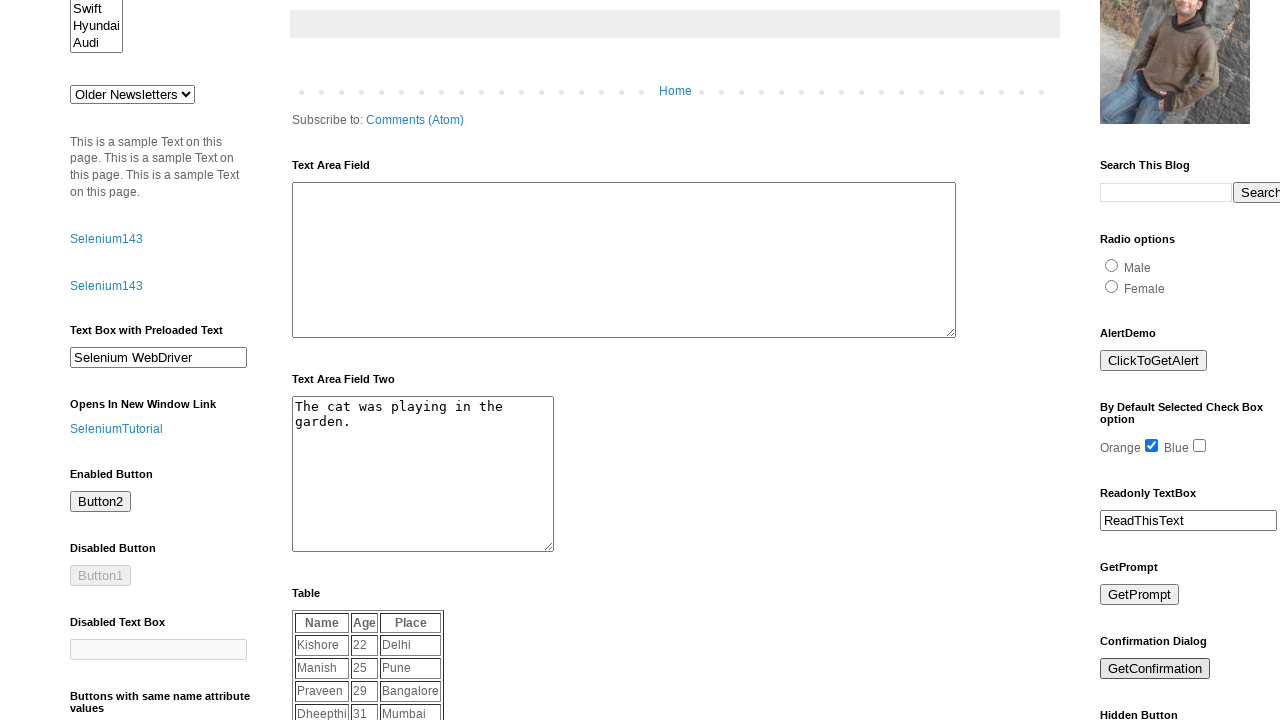

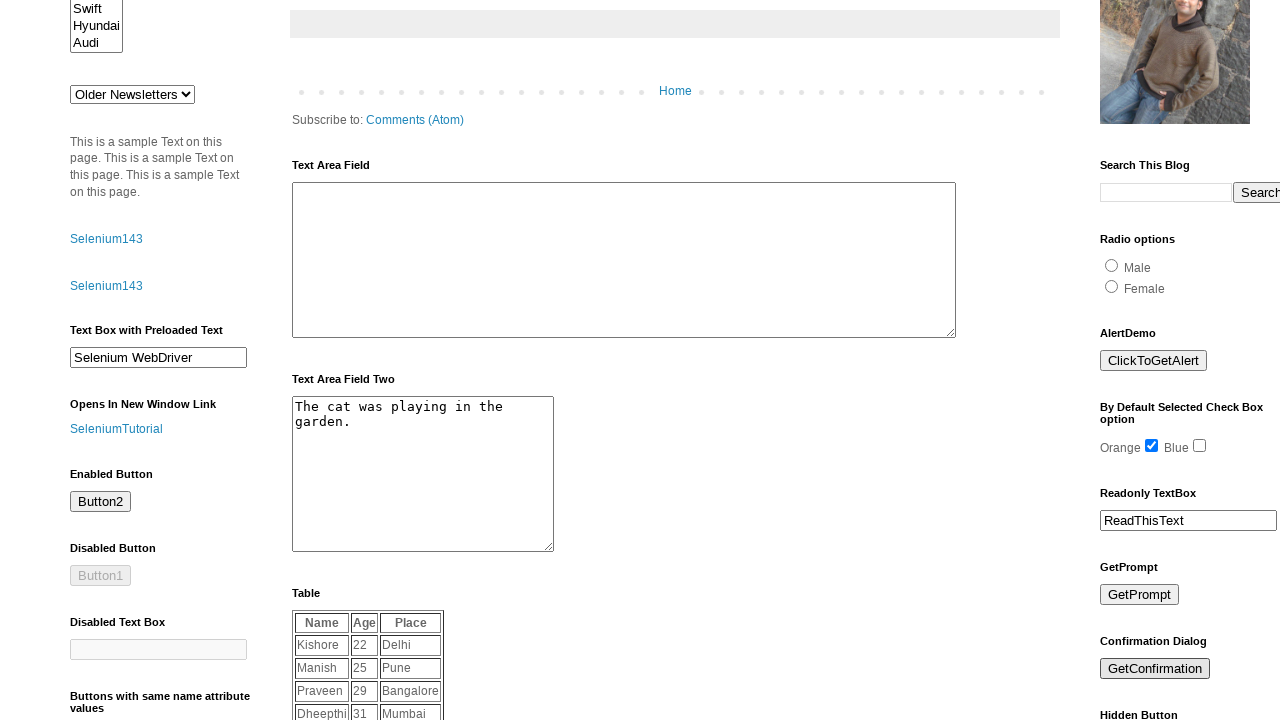